Finds a treasure chest image element, extracts its 'valuex' attribute, calculates a mathematical function from it, fills the answer in a text field, checks a checkbox, selects a radio button, and submits the form

Starting URL: http://suninjuly.github.io/get_attribute.html

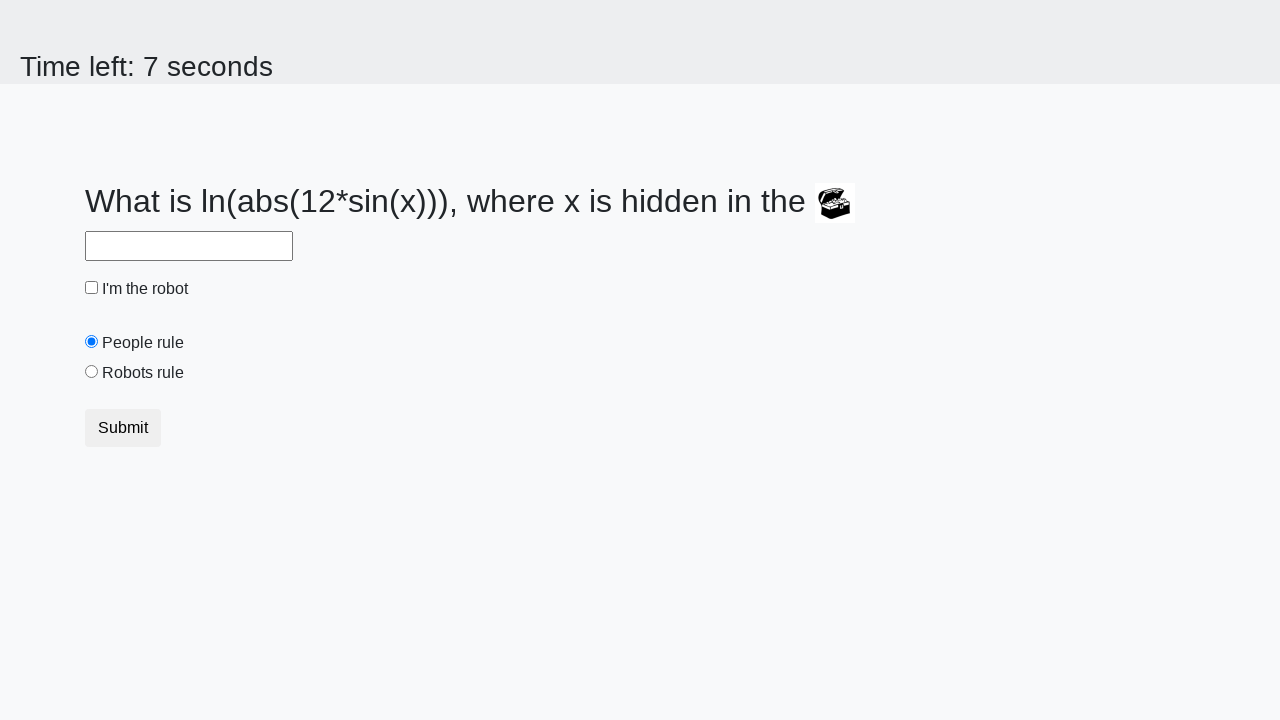

Located treasure chest element
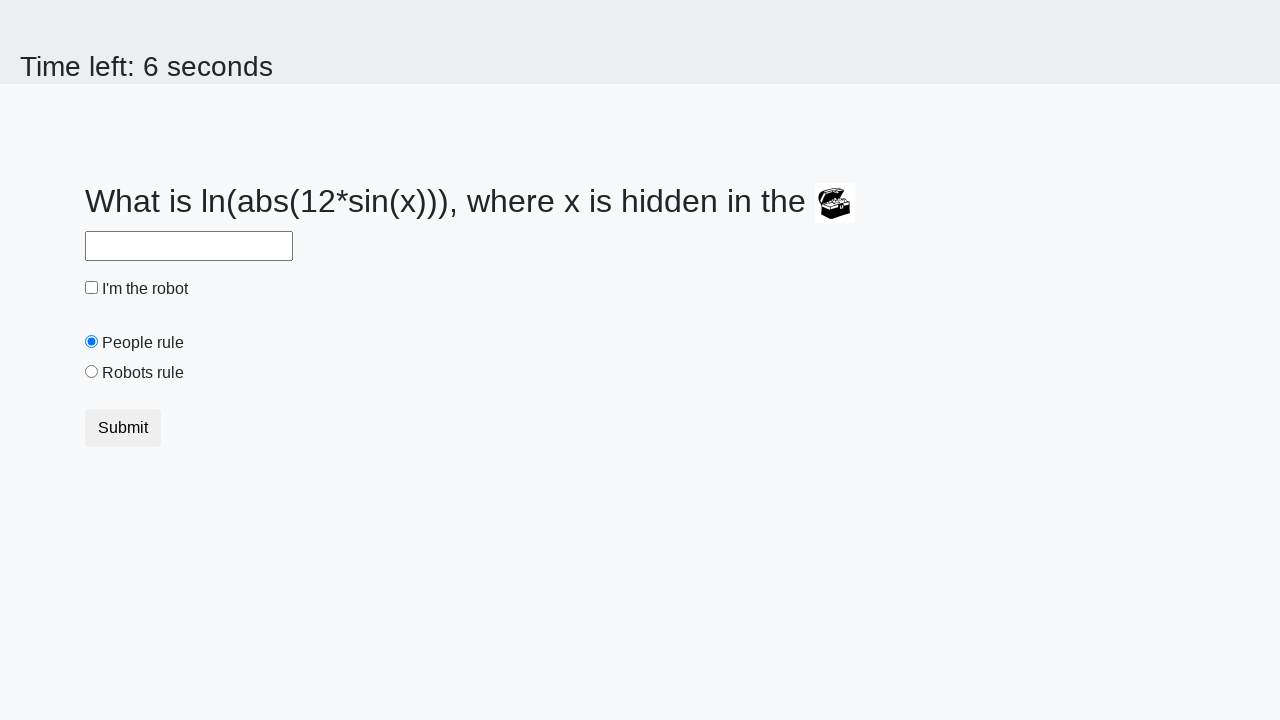

Extracted 'valuex' attribute: 11
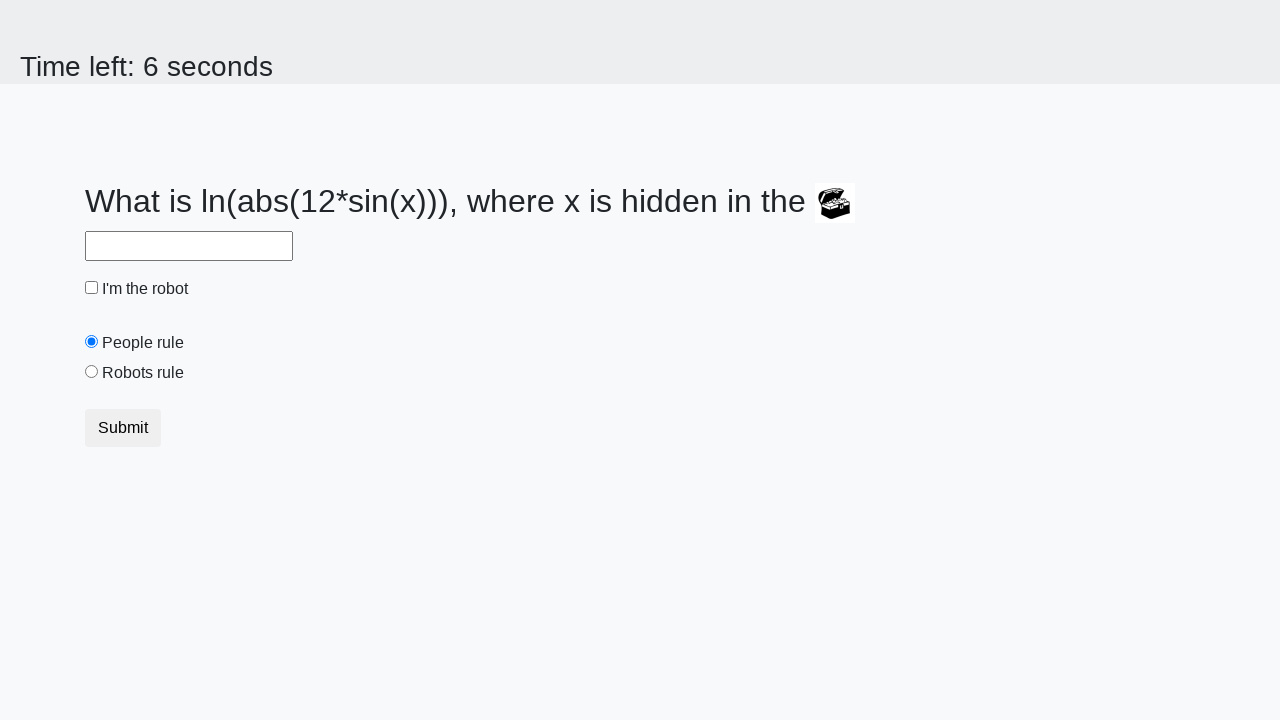

Calculated mathematical function result: 2.4848968562907476
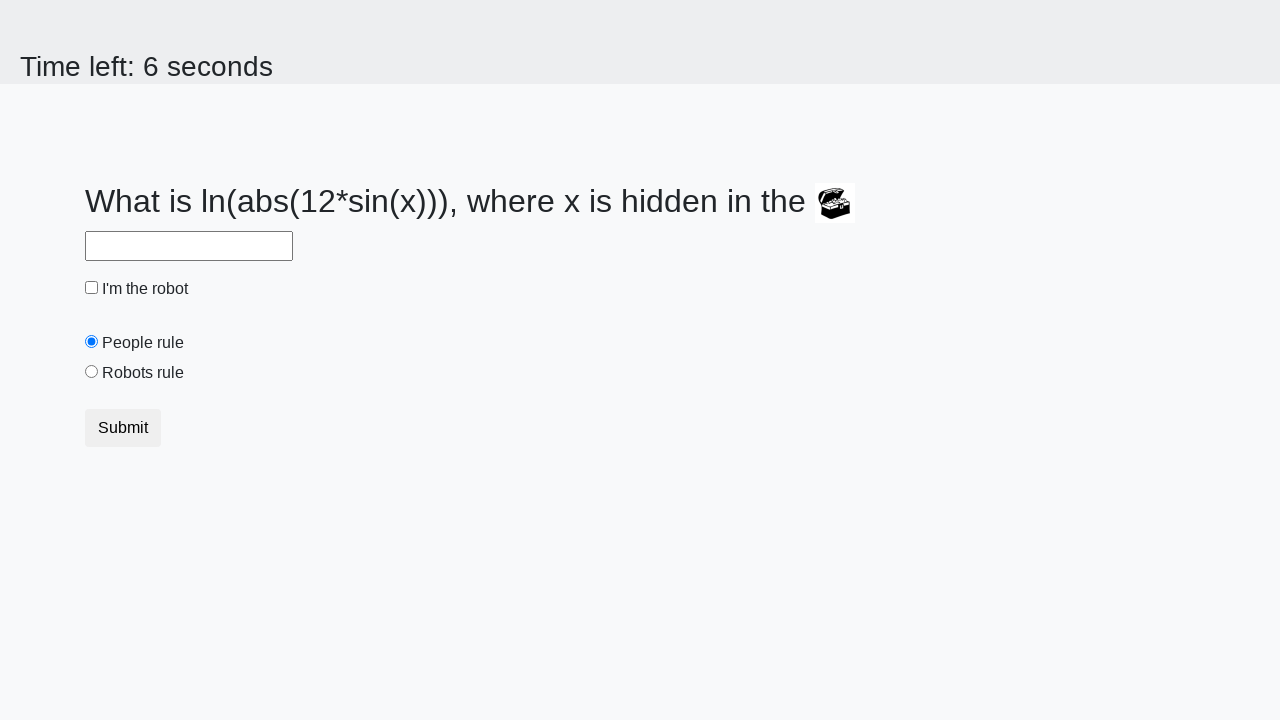

Filled answer field with calculated value on #answer
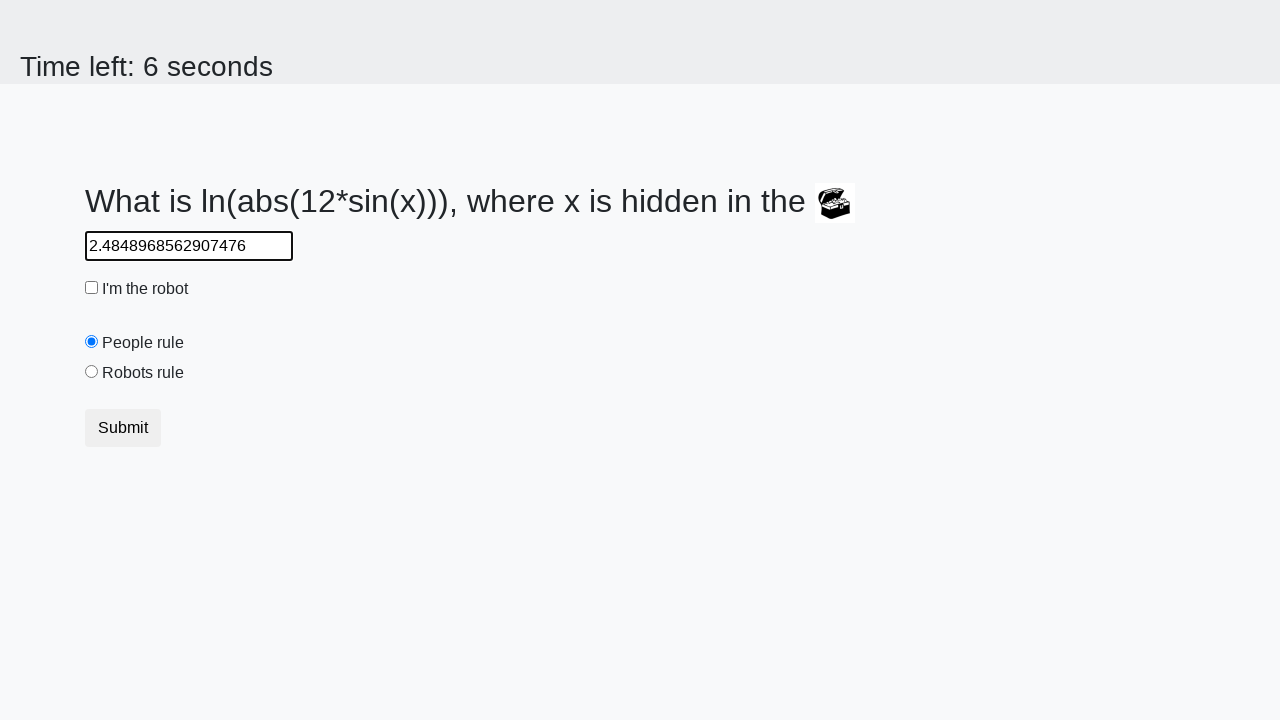

Checked 'I'm the robot' checkbox at (92, 288) on #robotCheckbox
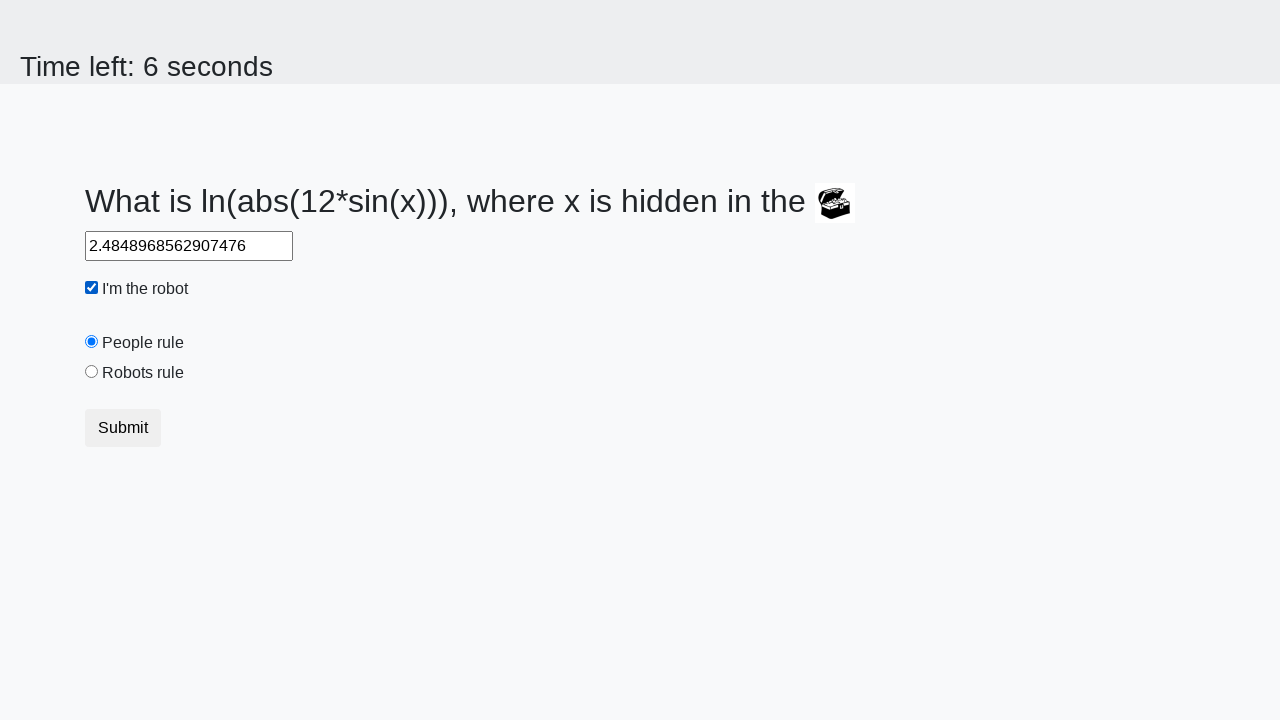

Selected 'Robots rule!' radio button at (92, 372) on #robotsRule
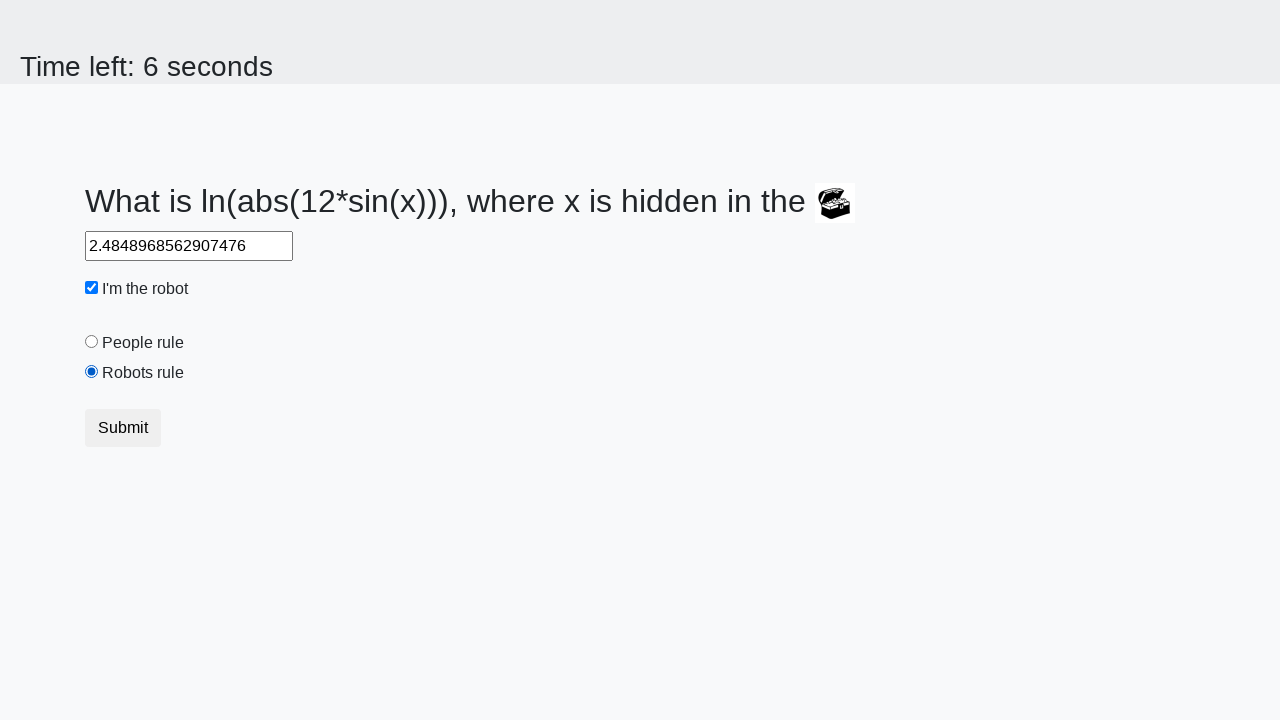

Clicked submit button at (123, 428) on [type="submit"]
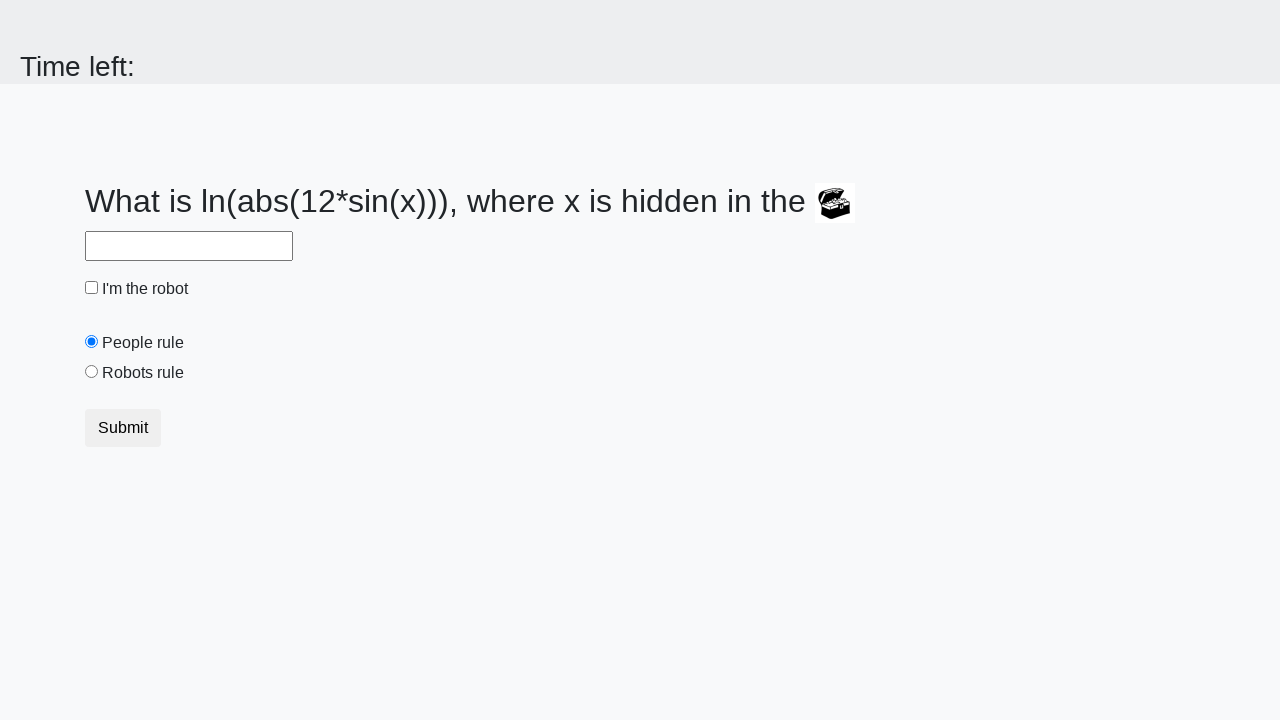

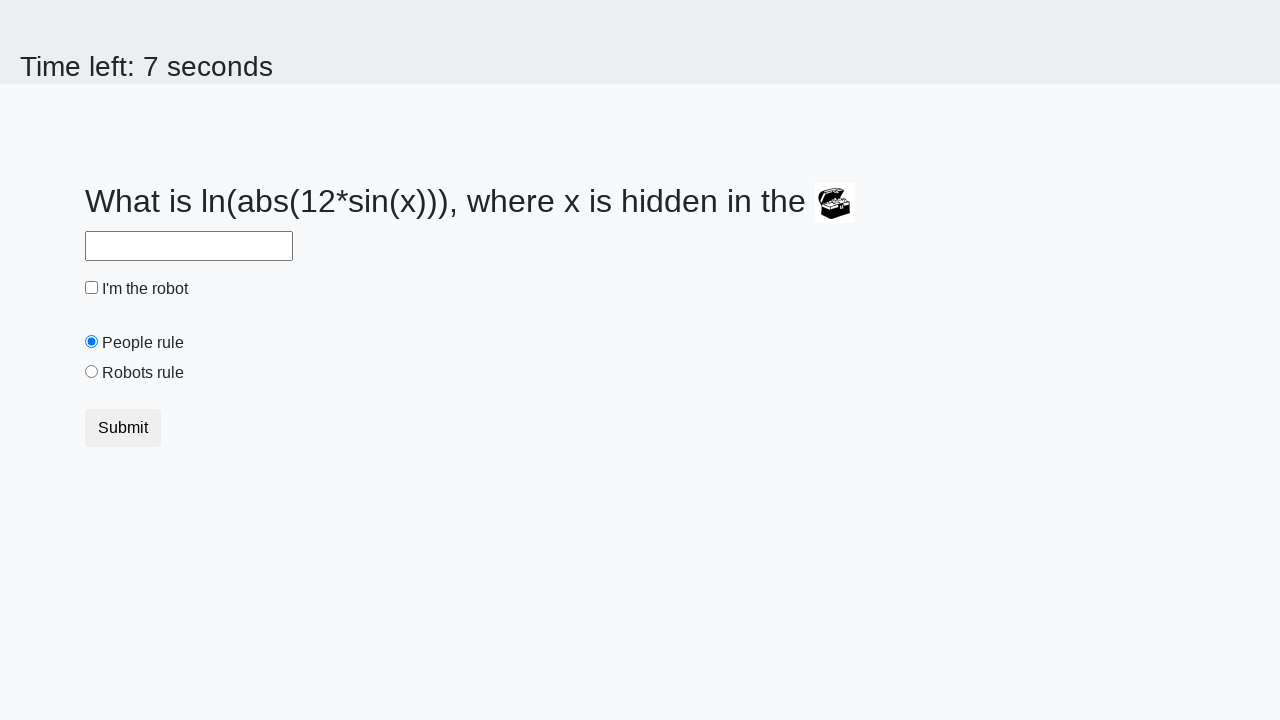